Tests handling of JavaScript prompt dialogs by clicking a button that triggers a prompt, entering text, and accepting it

Starting URL: https://the-internet.herokuapp.com/javascript_alerts

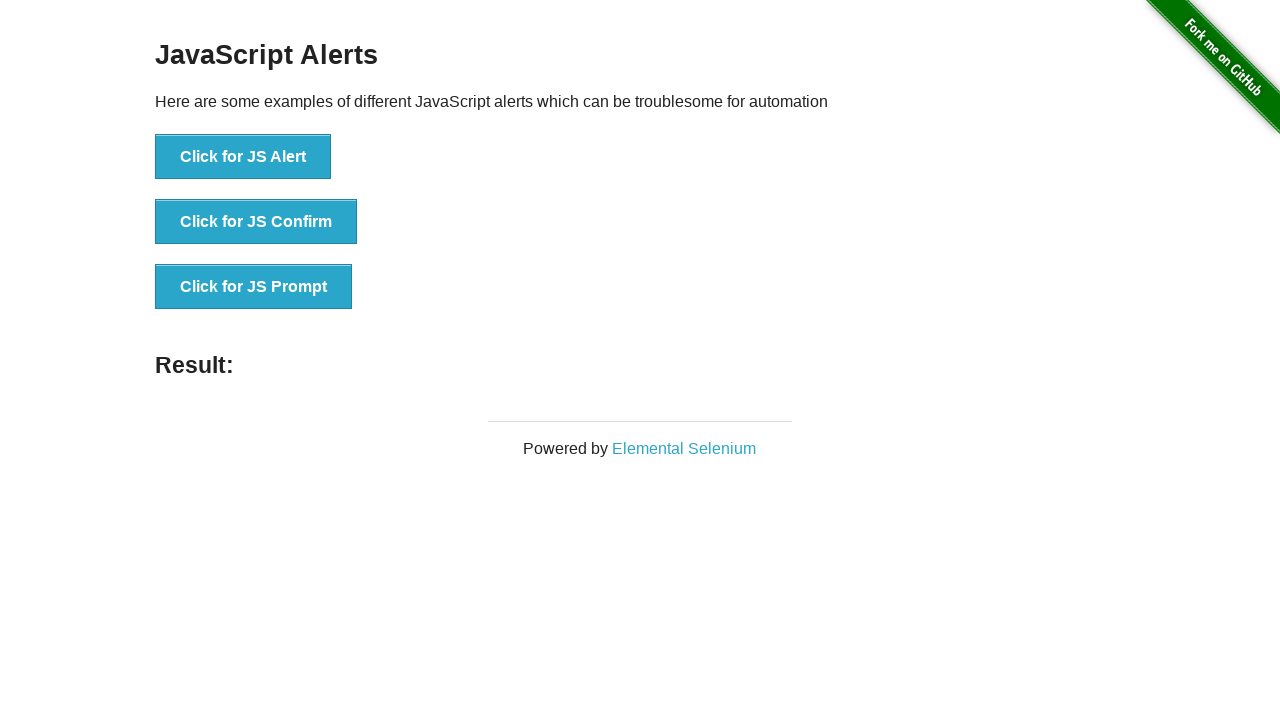

Accepted prompt dialog with text 'Vijay'
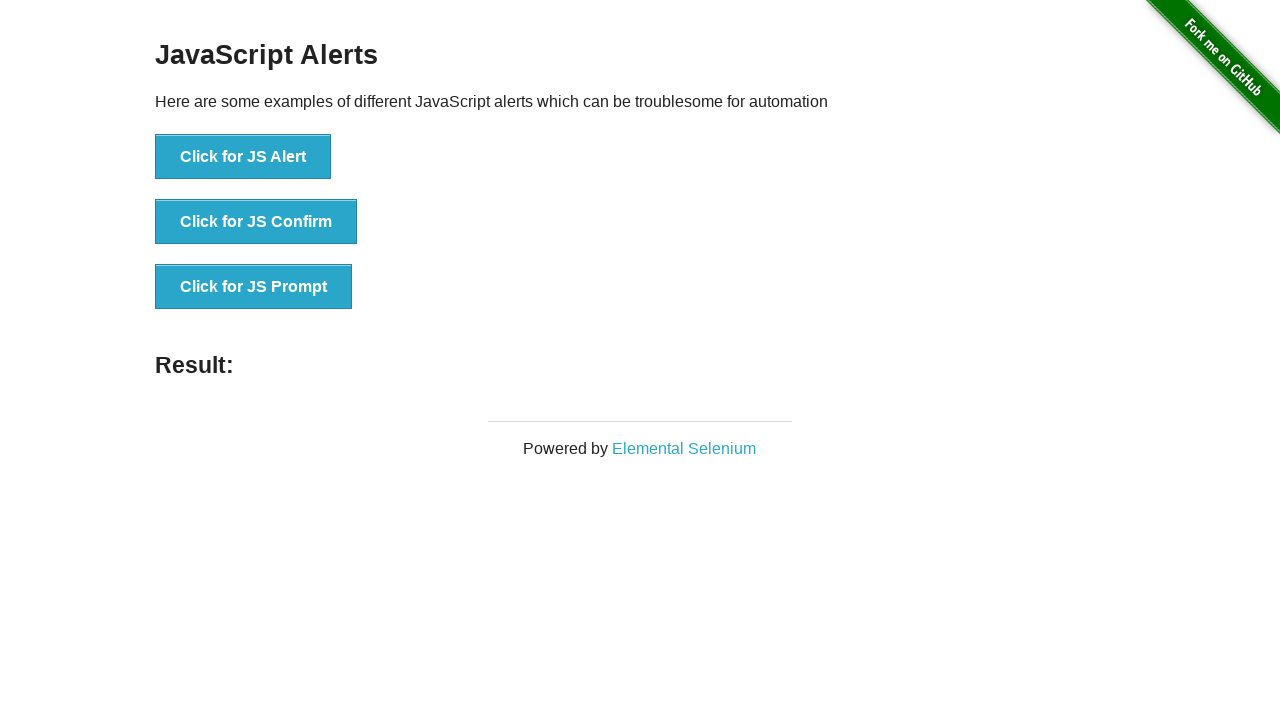

Clicked button to trigger JavaScript prompt dialog at (254, 287) on xpath=//button[text()='Click for JS Prompt']
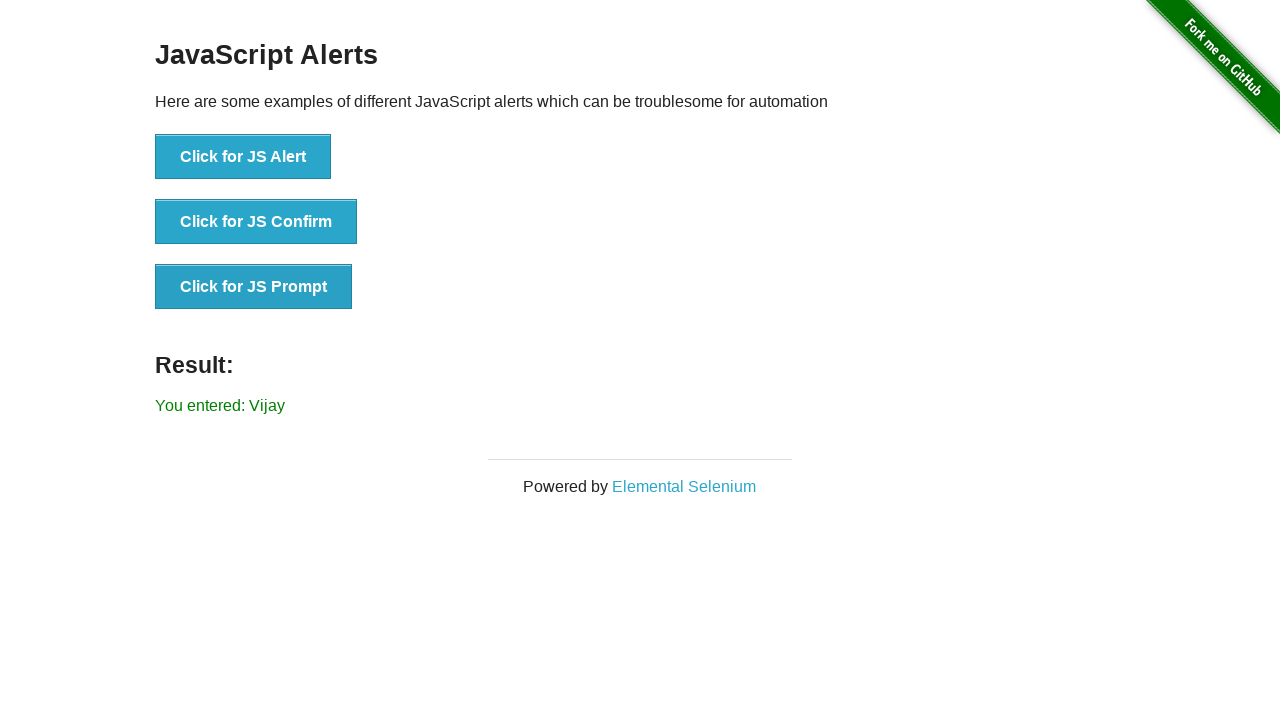

Prompt result message appeared on page
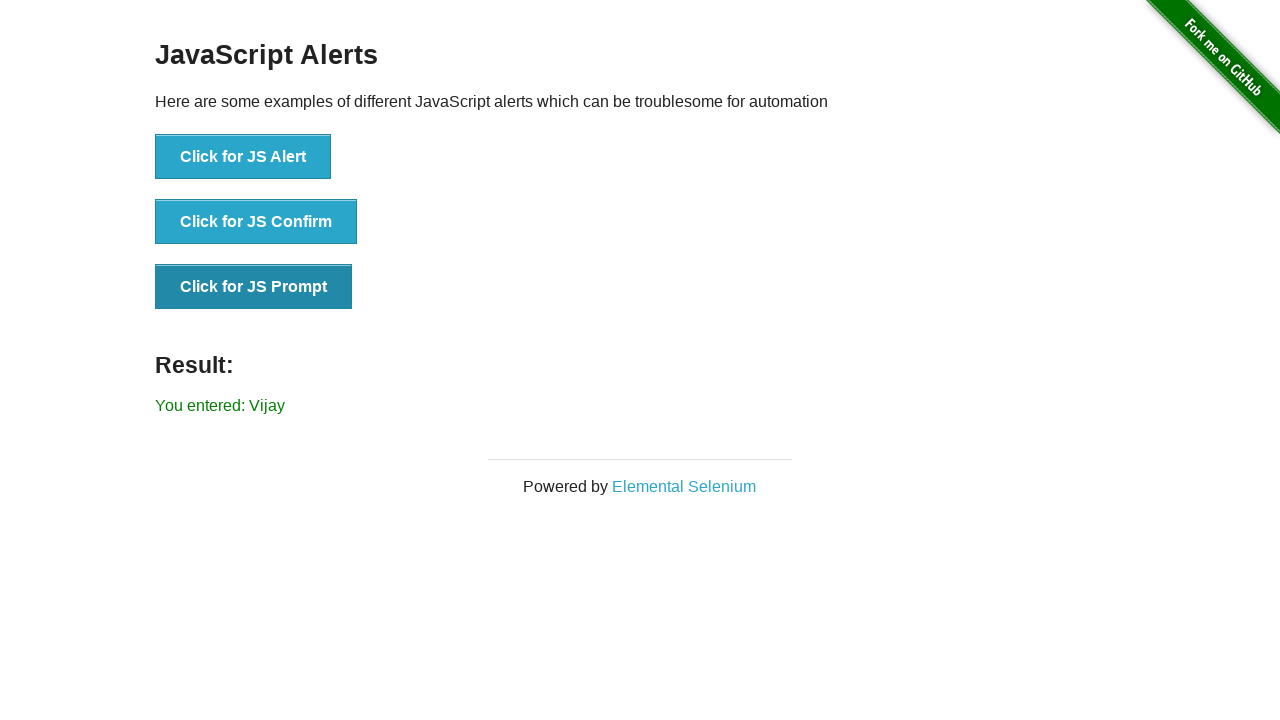

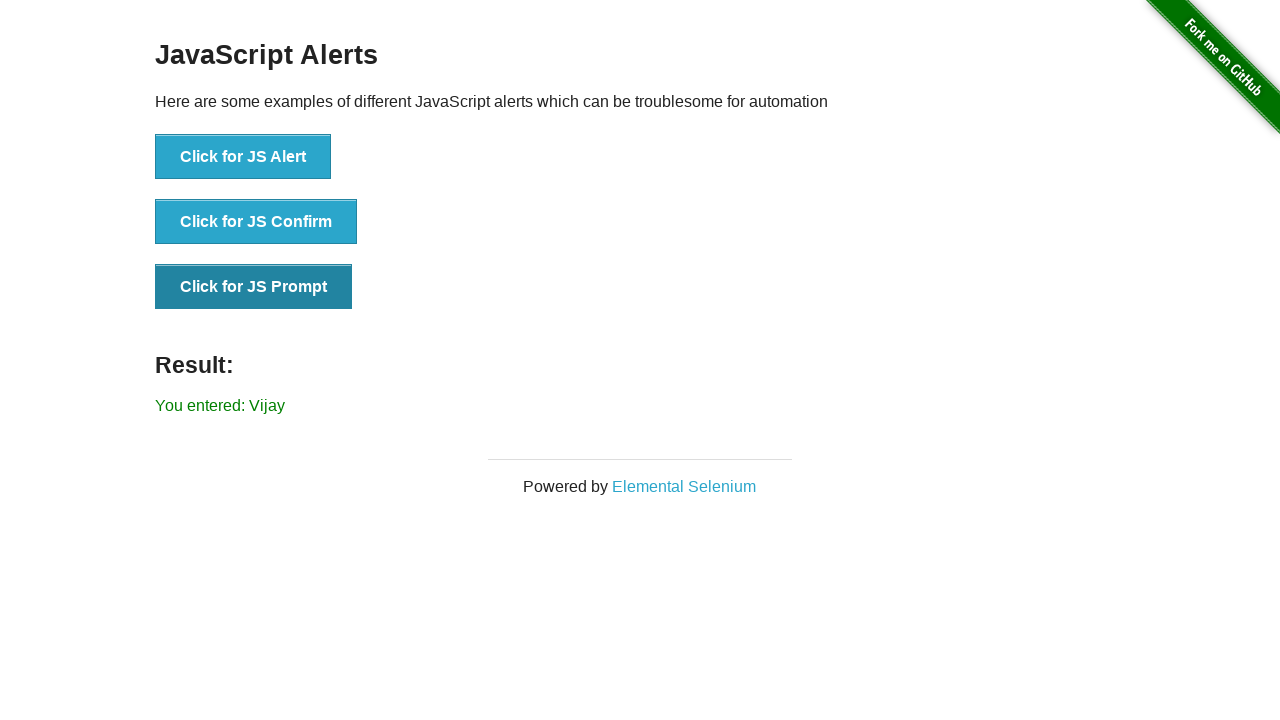